Tests dynamic loading functionality by clicking Start button and waiting for content to appear

Starting URL: http://the-internet.herokuapp.com/dynamic_loading/1

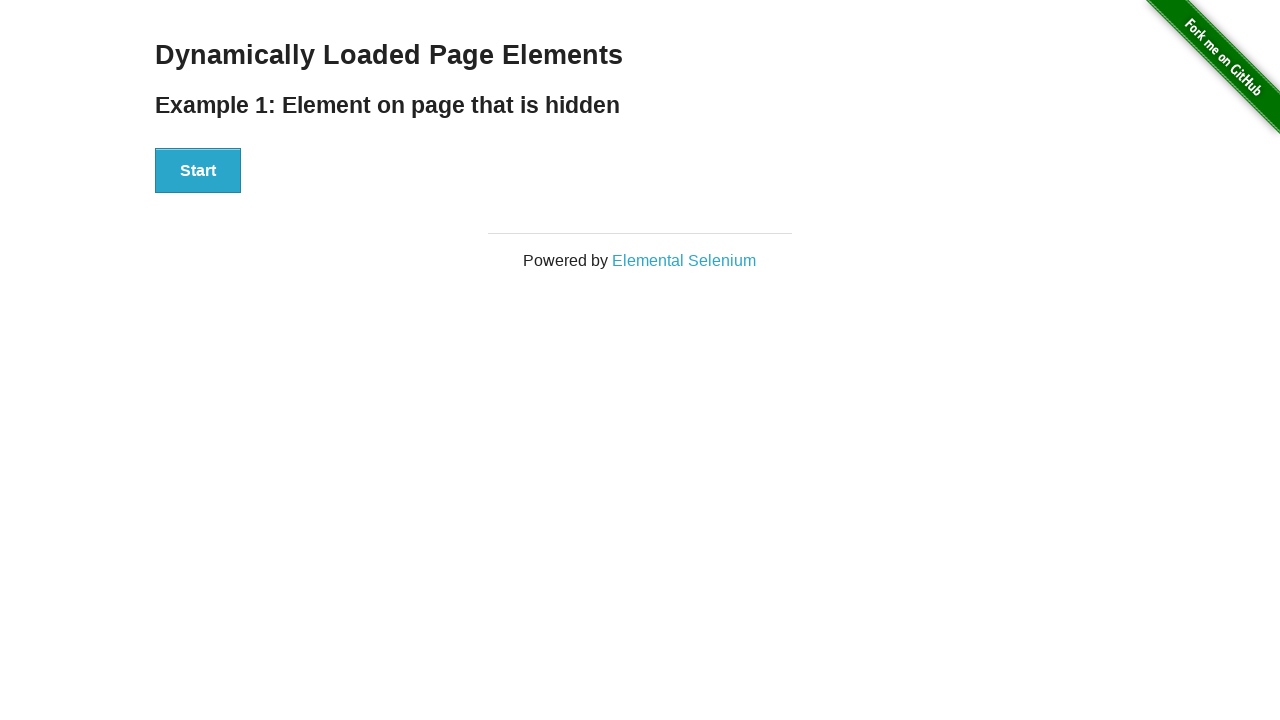

Navigated to dynamic loading test page
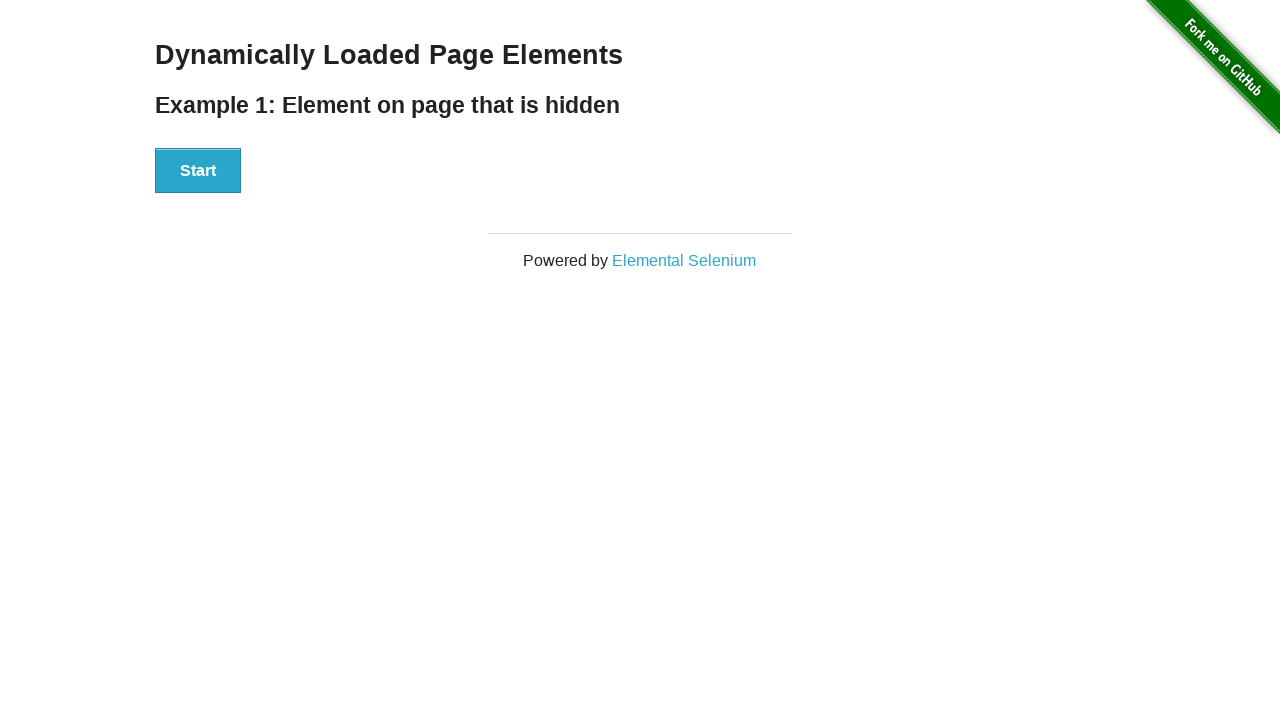

Clicked Start button to begin dynamic loading at (198, 171) on text=Start
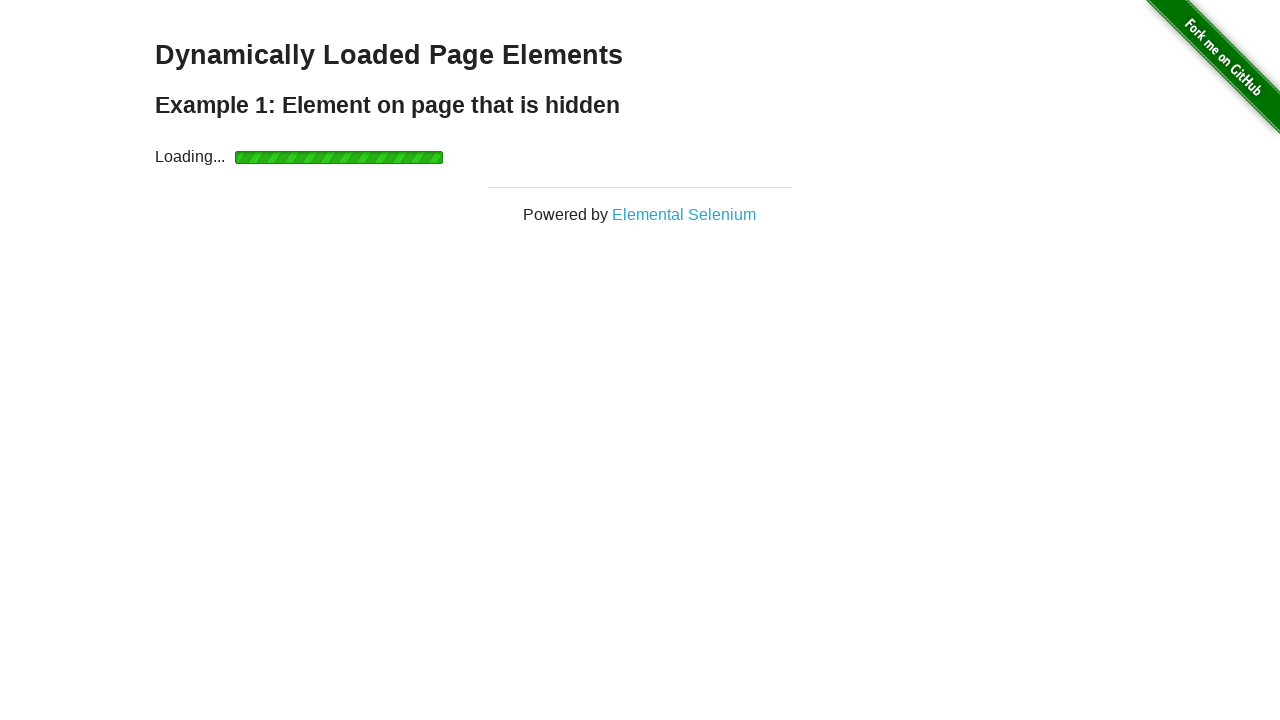

Waited for finish element to appear
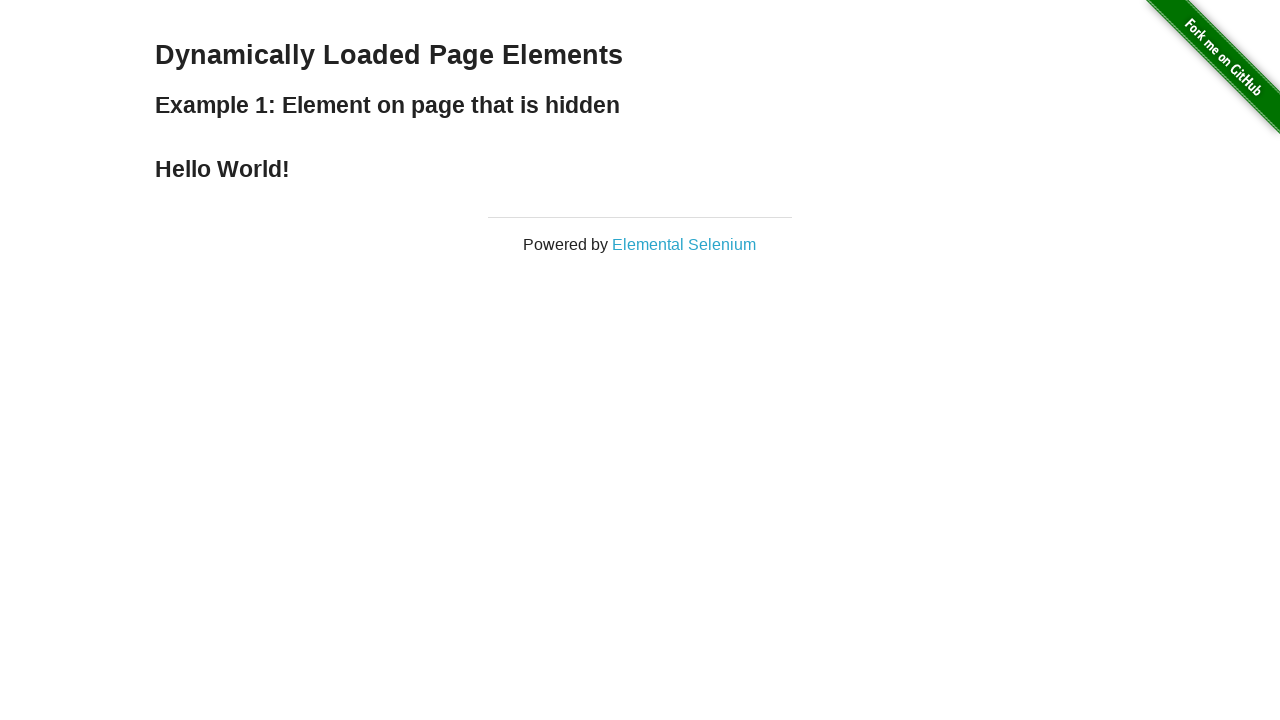

Retrieved text content from finish element
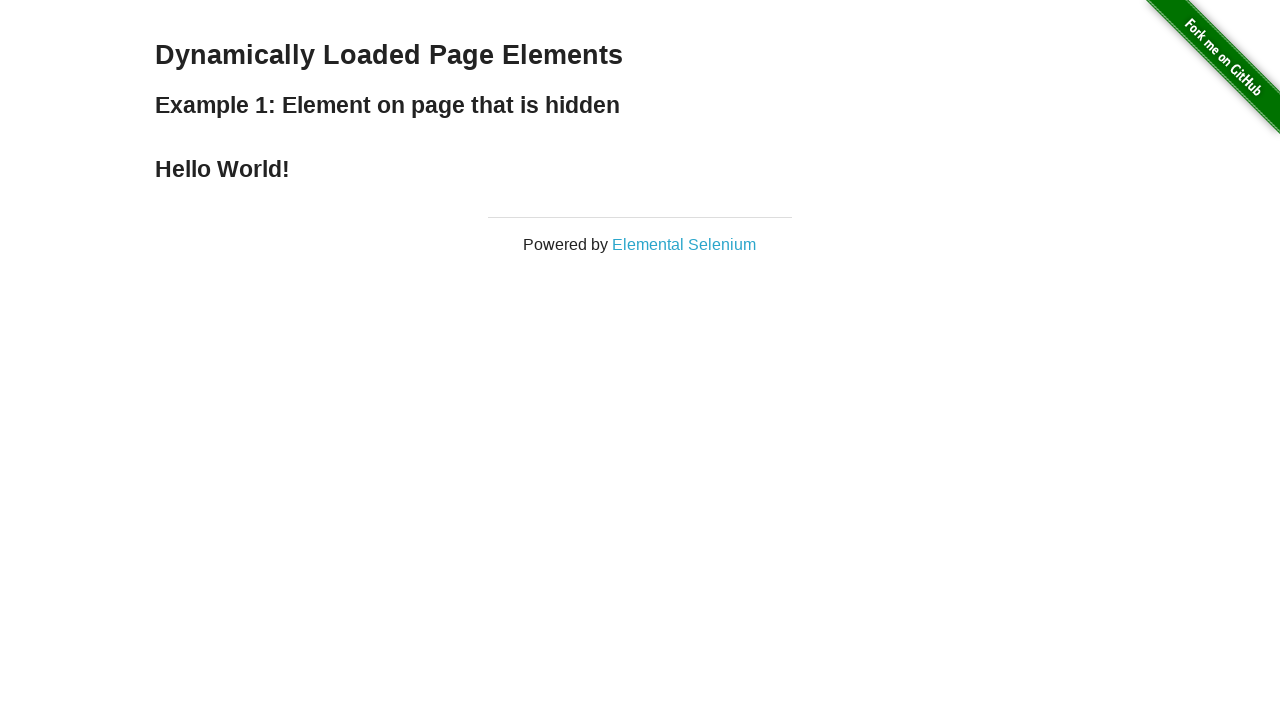

Verified finish element displays 'Hello World!' text
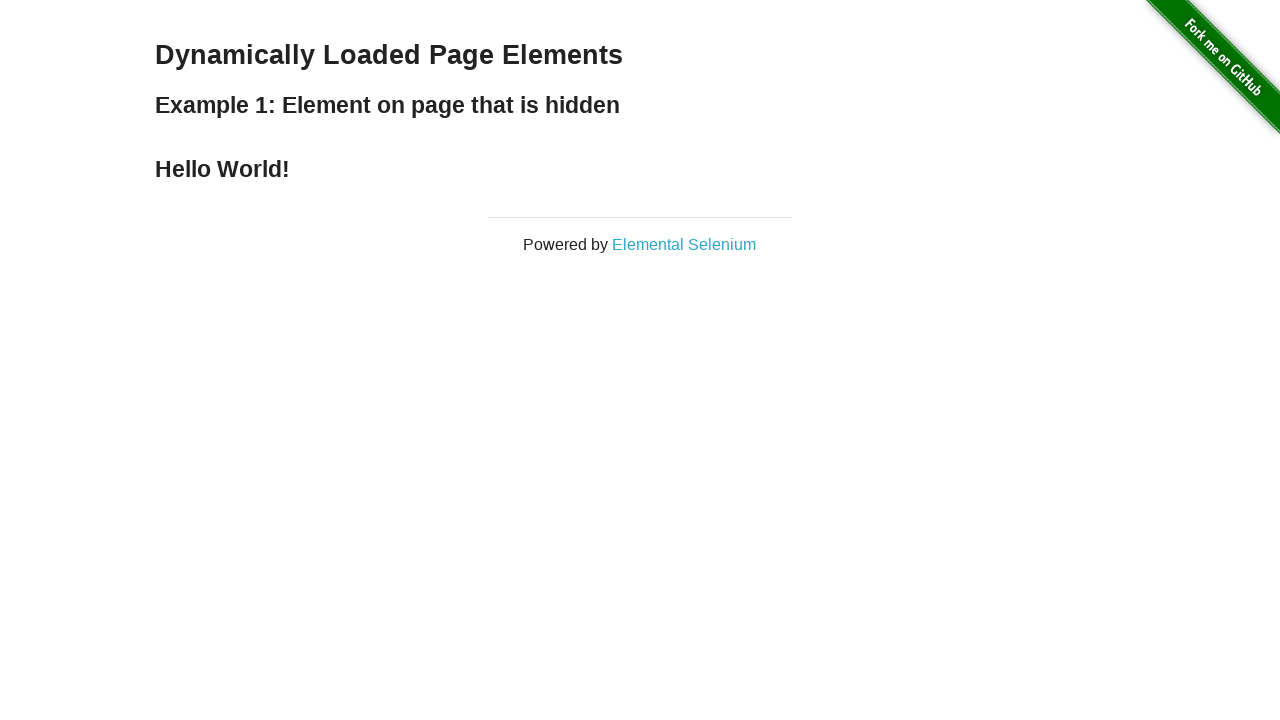

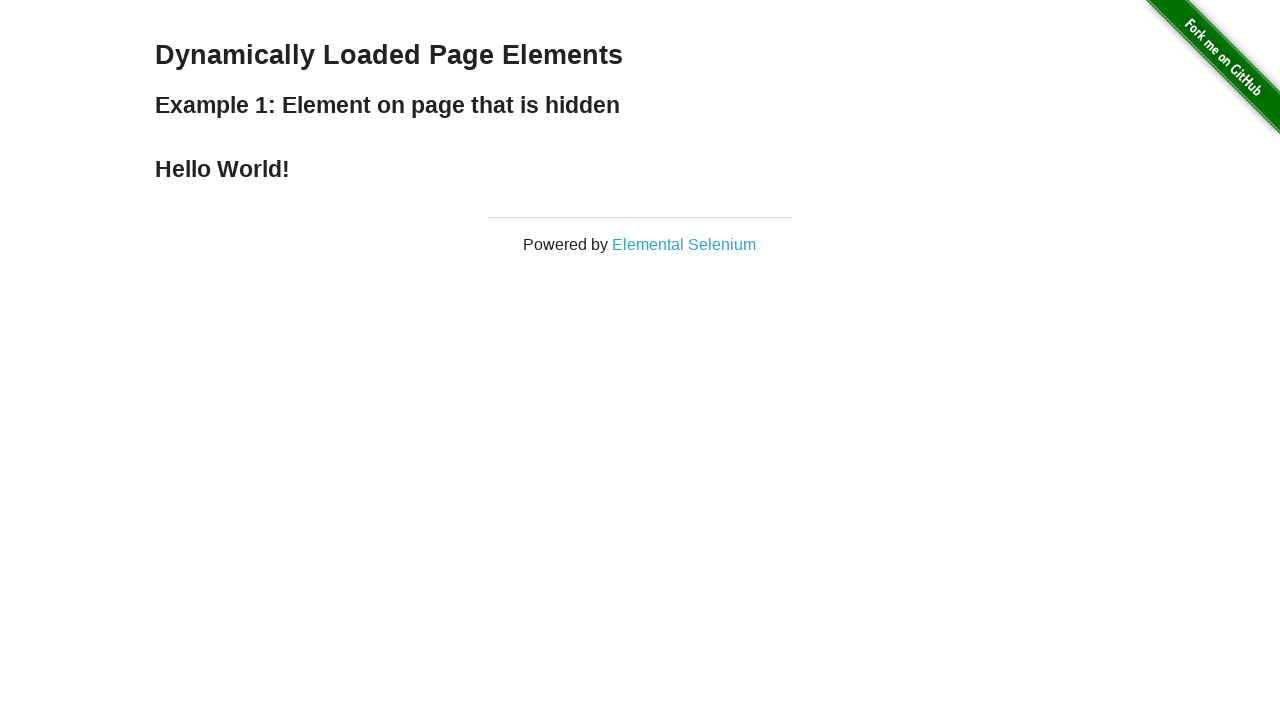